Tests dropdown selection functionality on a demo QA site by selecting "Volvo" from a cars dropdown menu using the Select element.

Starting URL: https://demoqa.com/select-menu

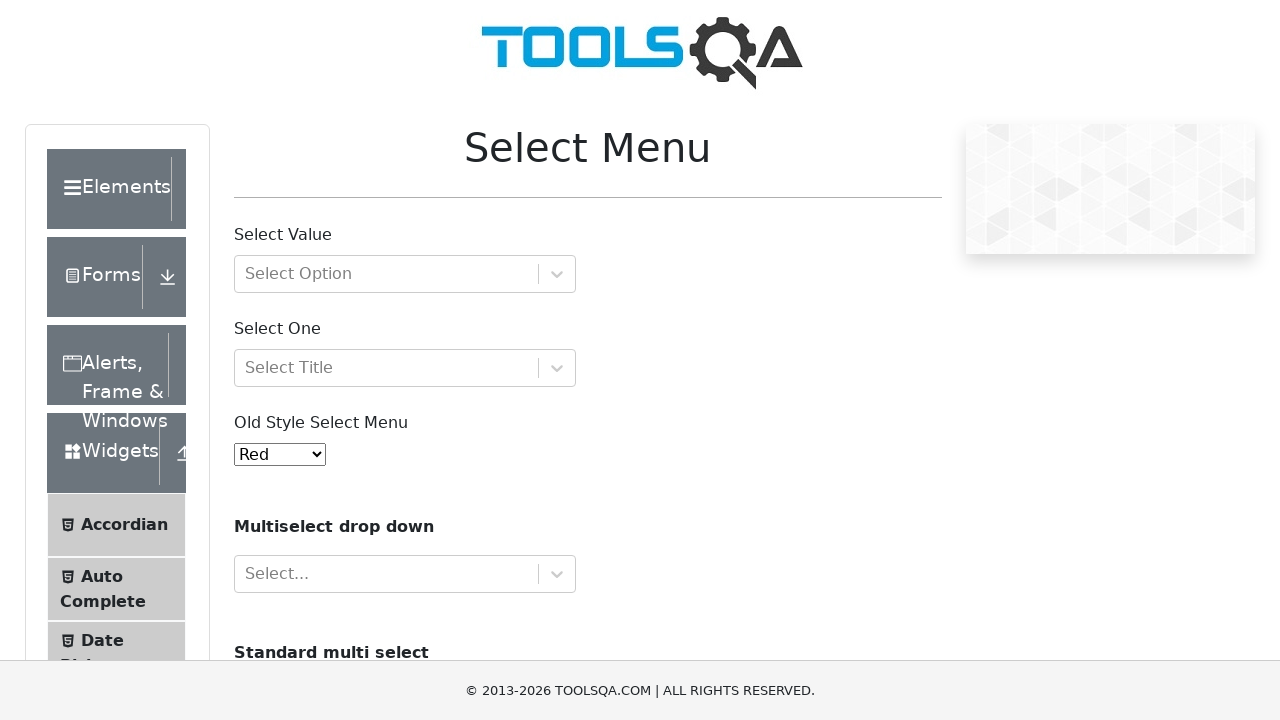

Navigated to demo QA select menu page
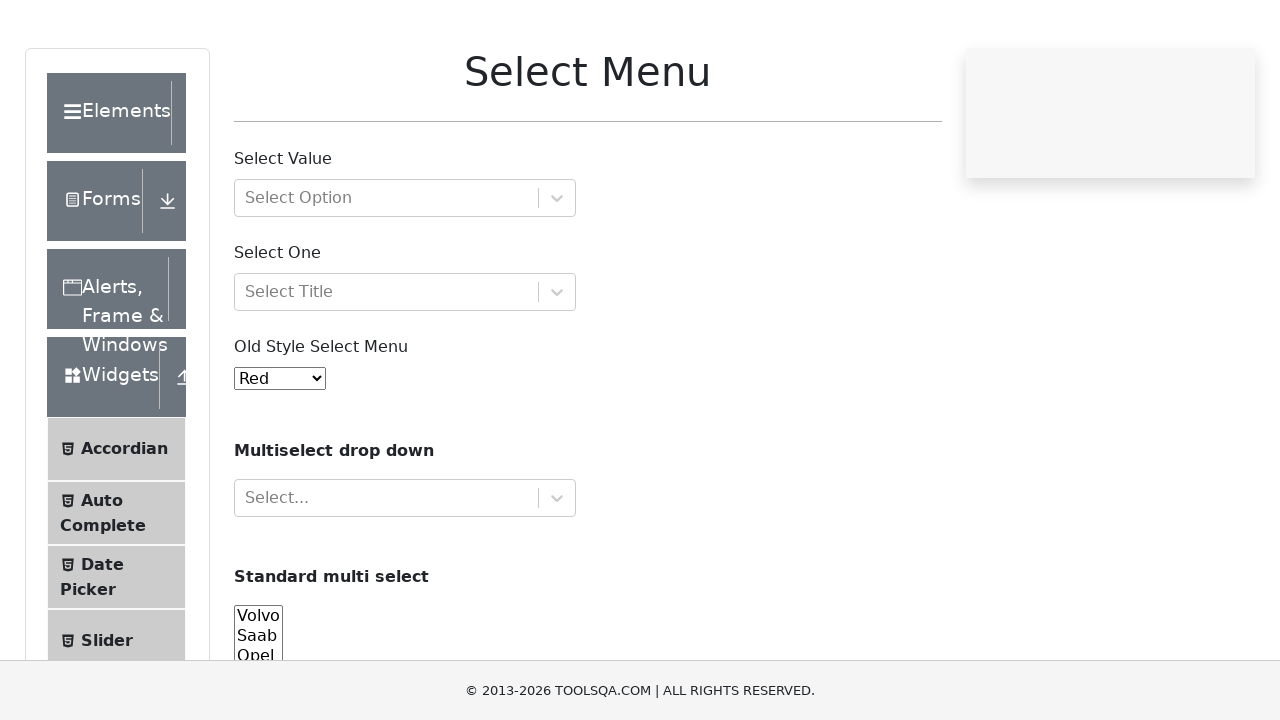

Selected 'Volvo' from the cars dropdown menu on #cars
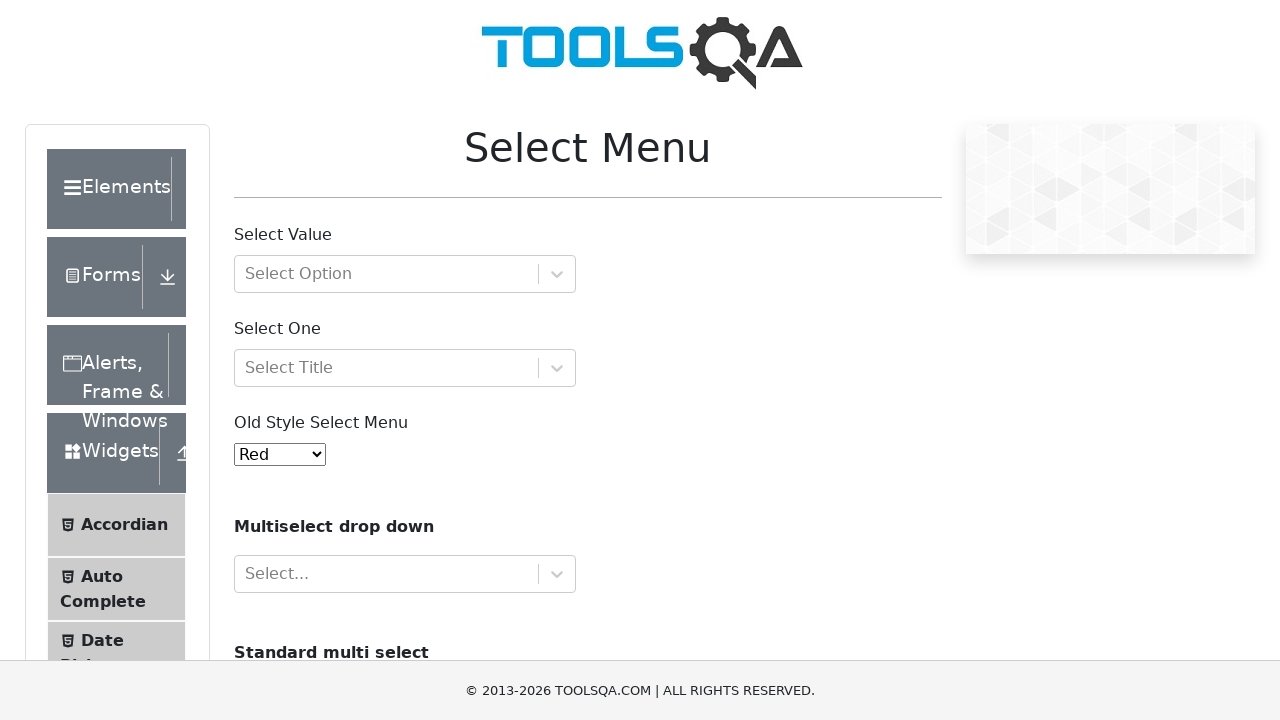

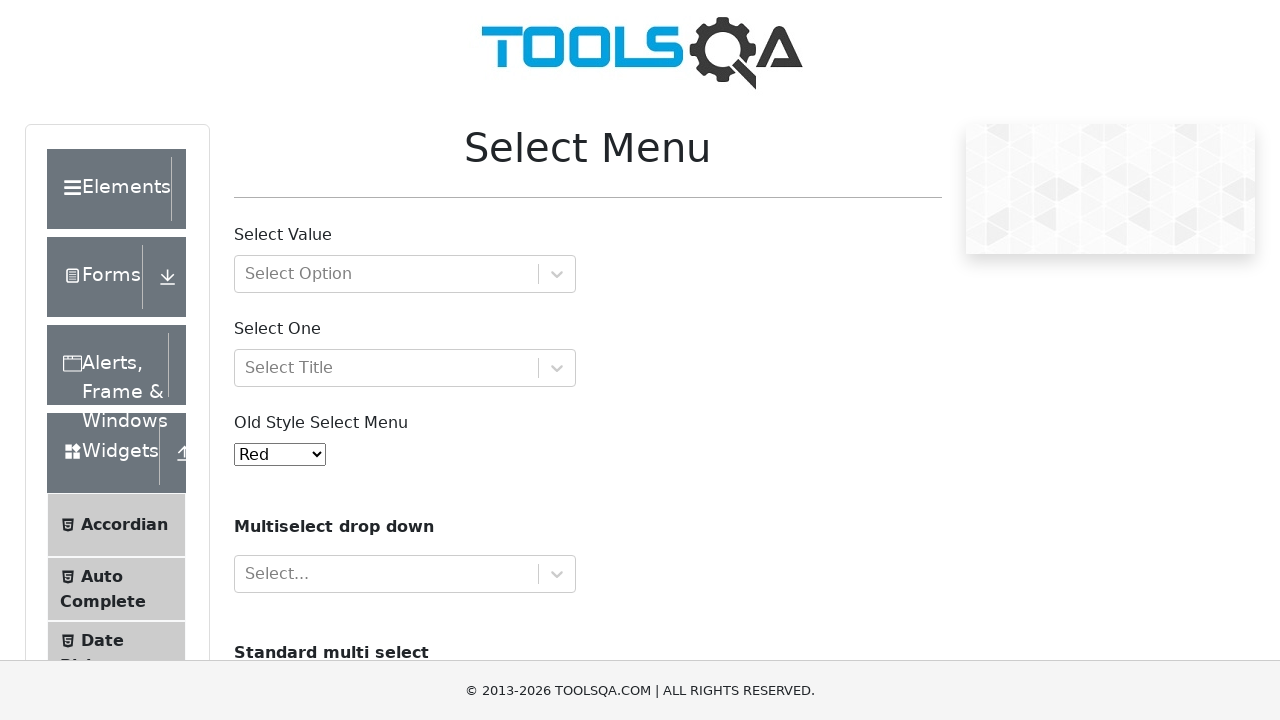